Tests file download functionality by clicking on a downloadable file link on the File Downloader page

Starting URL: https://the-internet.herokuapp.com/download

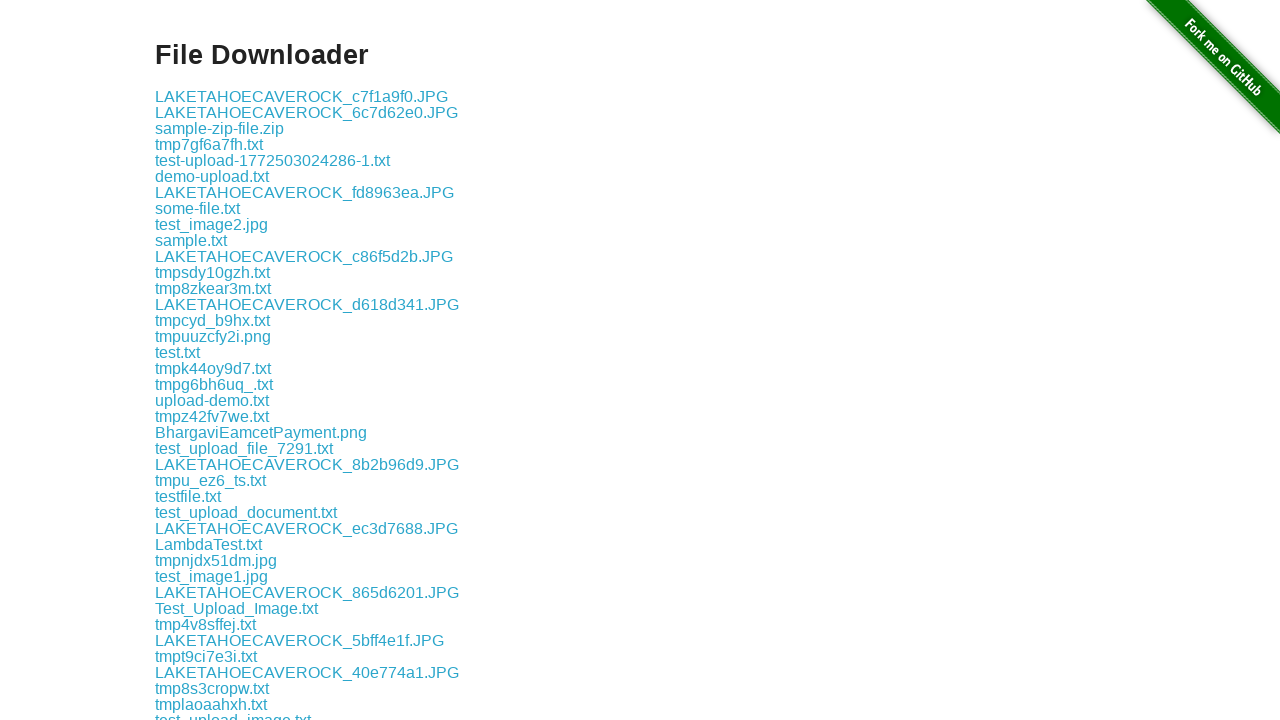

File download links loaded on the page
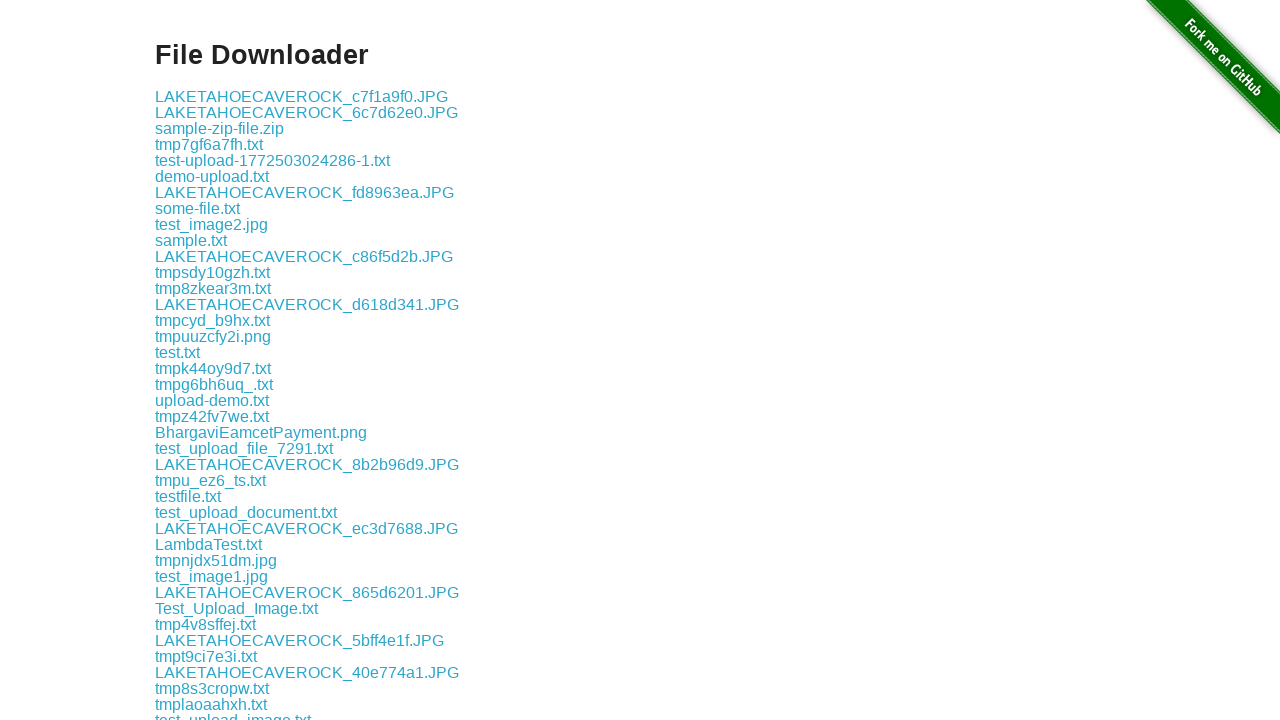

Clicked on sample.txt download link at (191, 240) on a[href*='sample.txt']
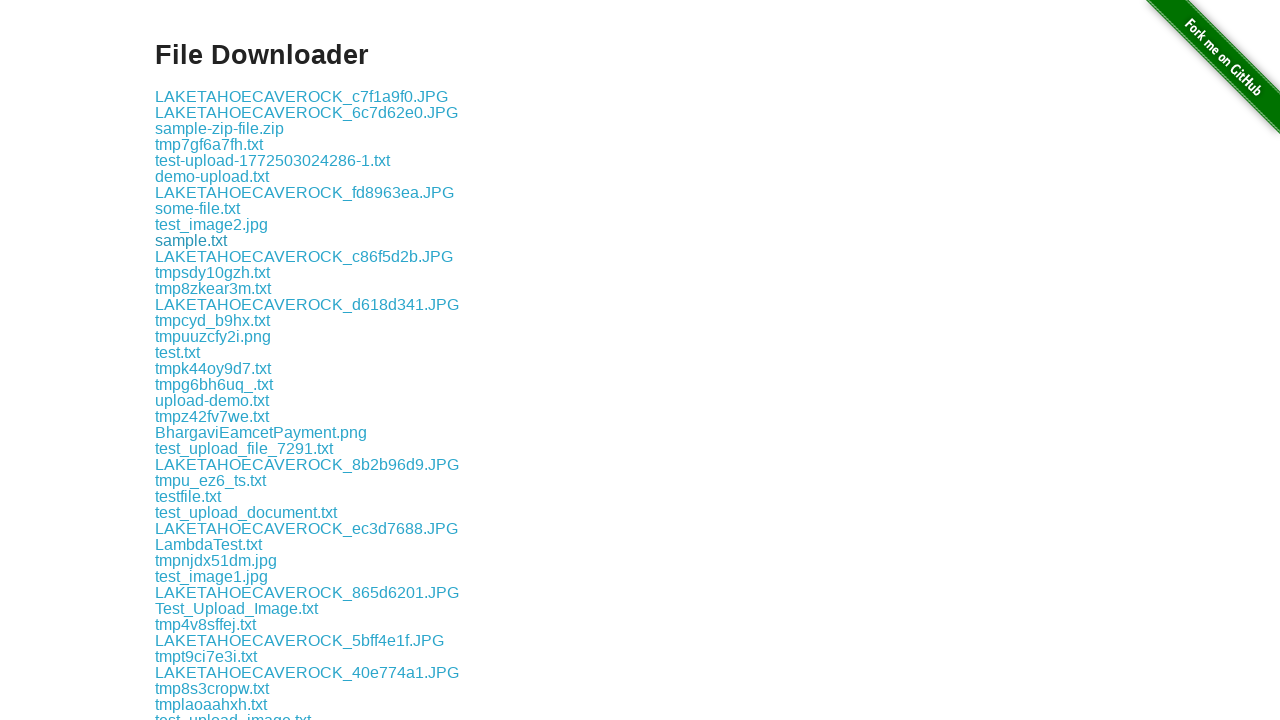

File download completed successfully
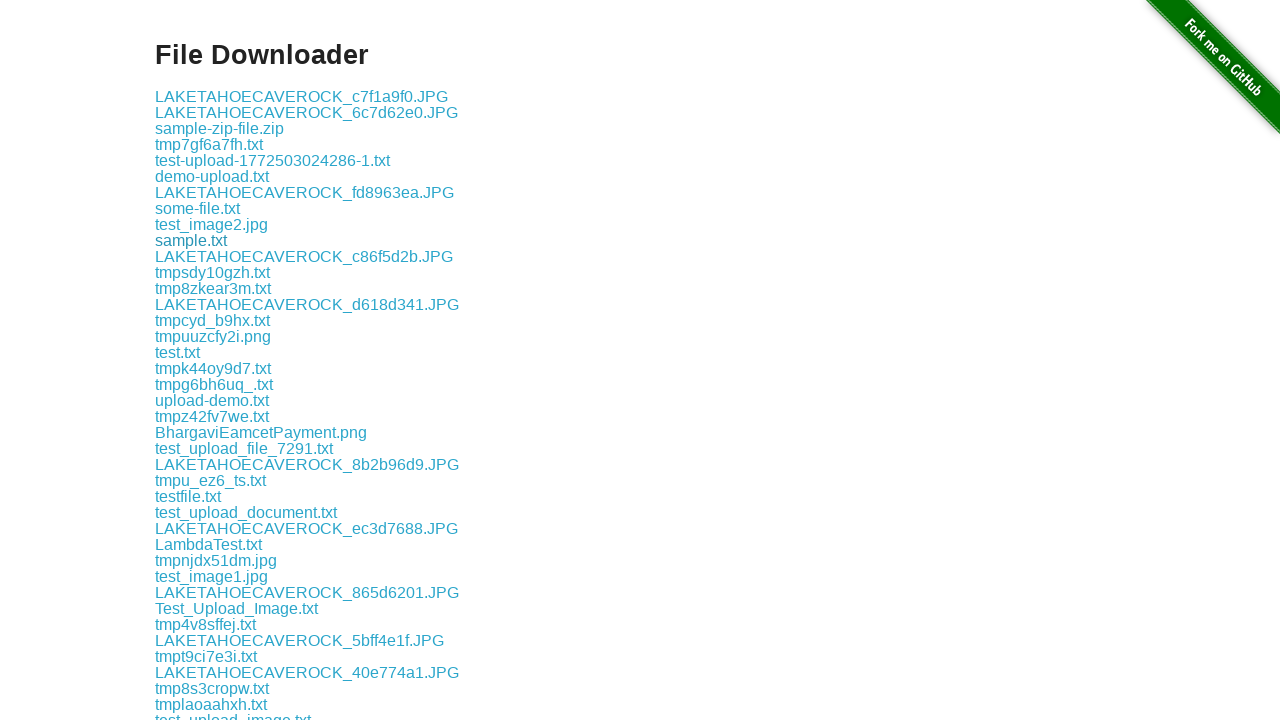

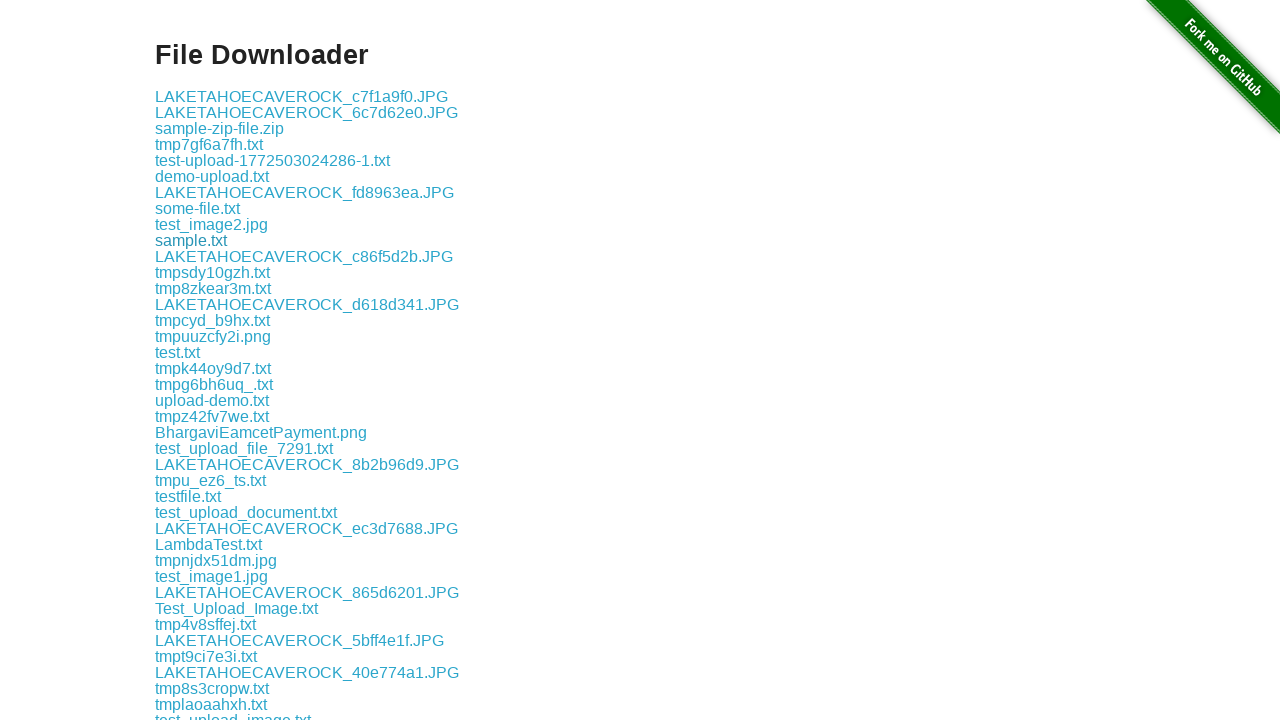